Tests window handling functionality by opening a new window, verifying content in both windows, and switching between them

Starting URL: https://the-internet.herokuapp.com/windows

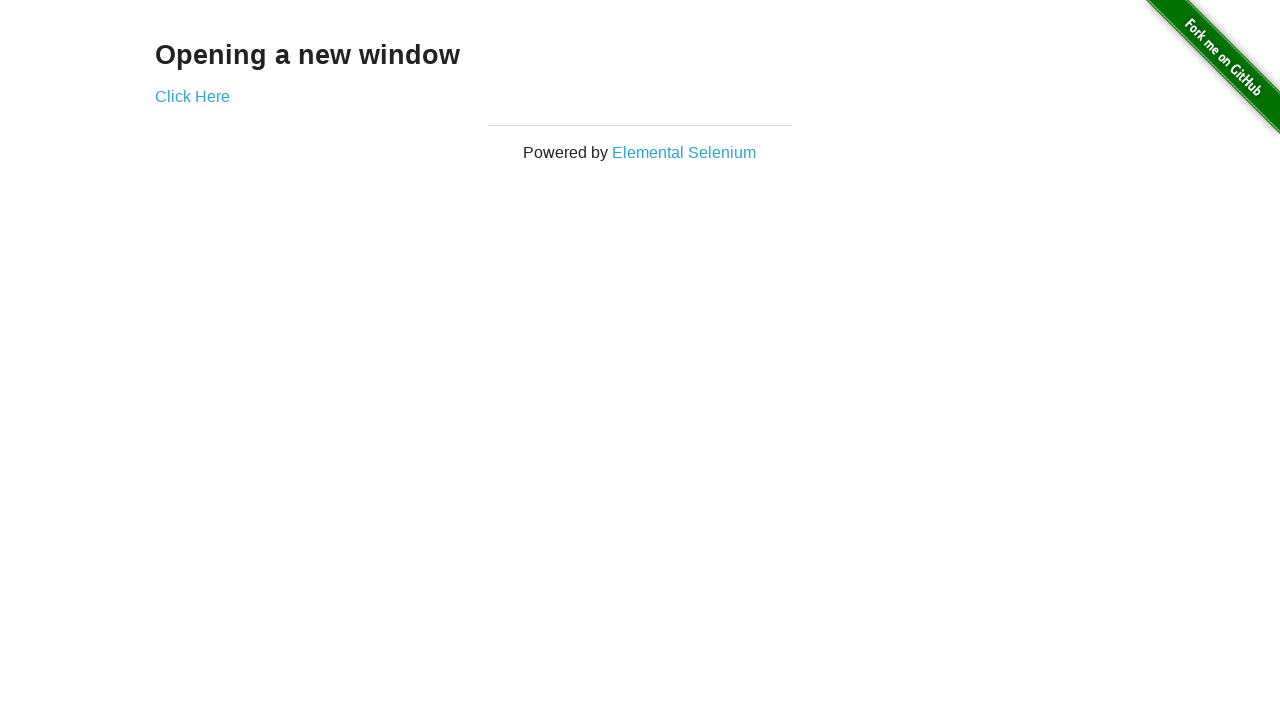

Retrieved heading text 'Opening a new window'
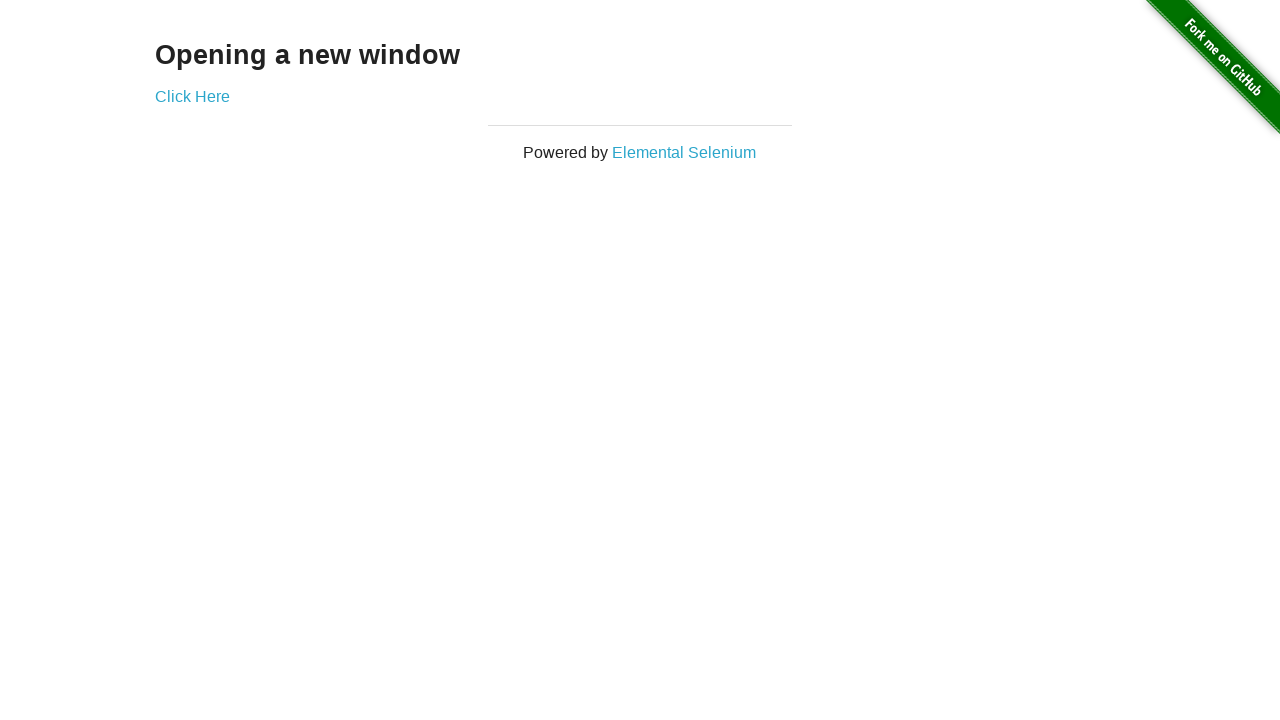

Verified heading text matches 'Opening a new window'
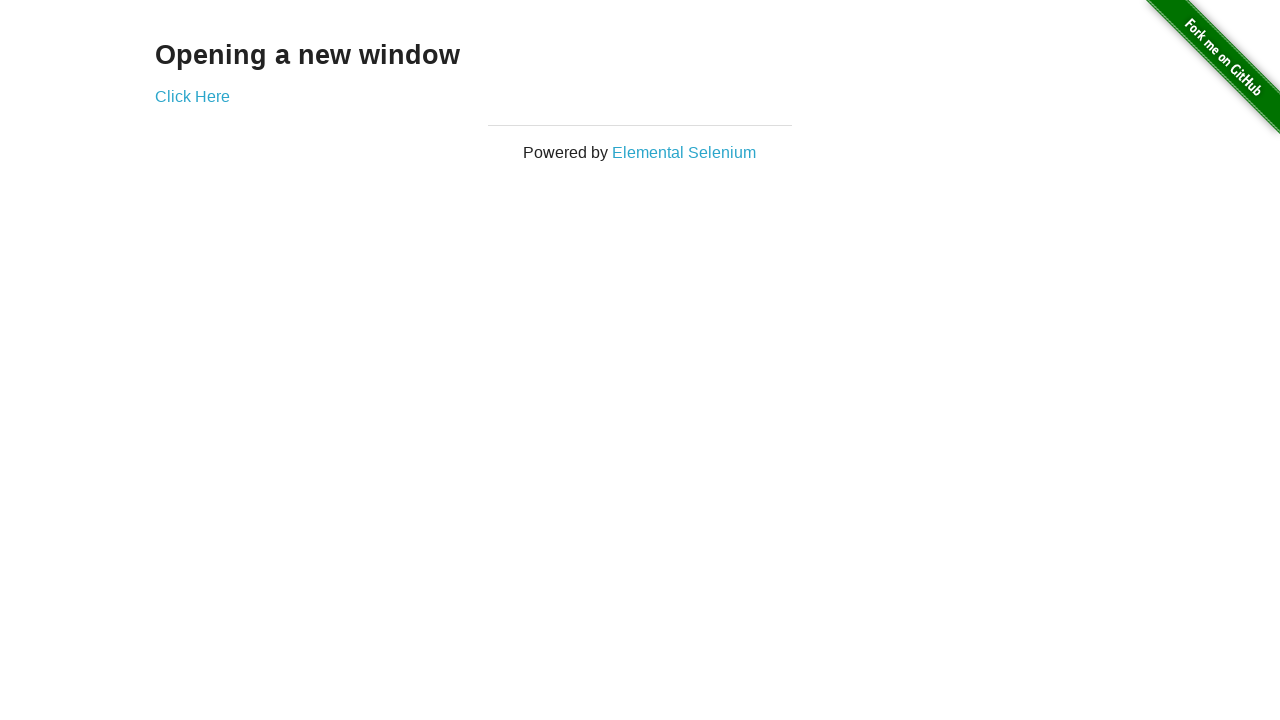

Verified page title is 'The Internet'
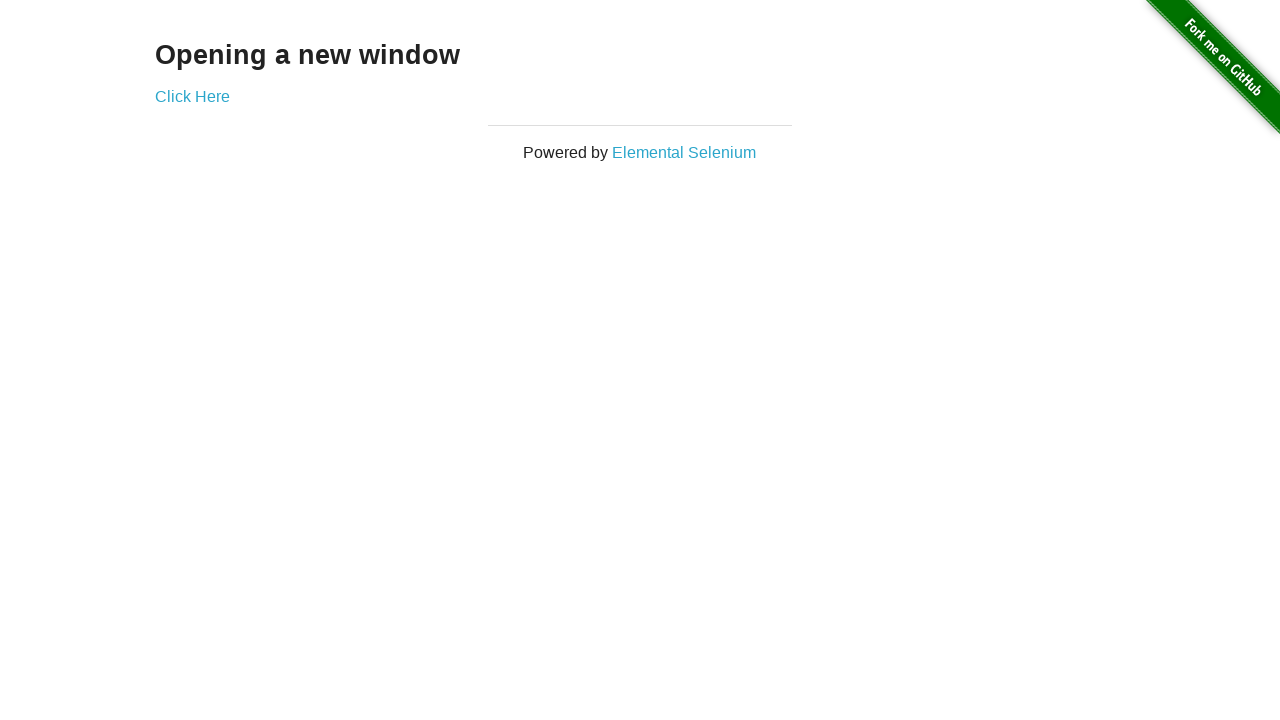

Stored current page reference
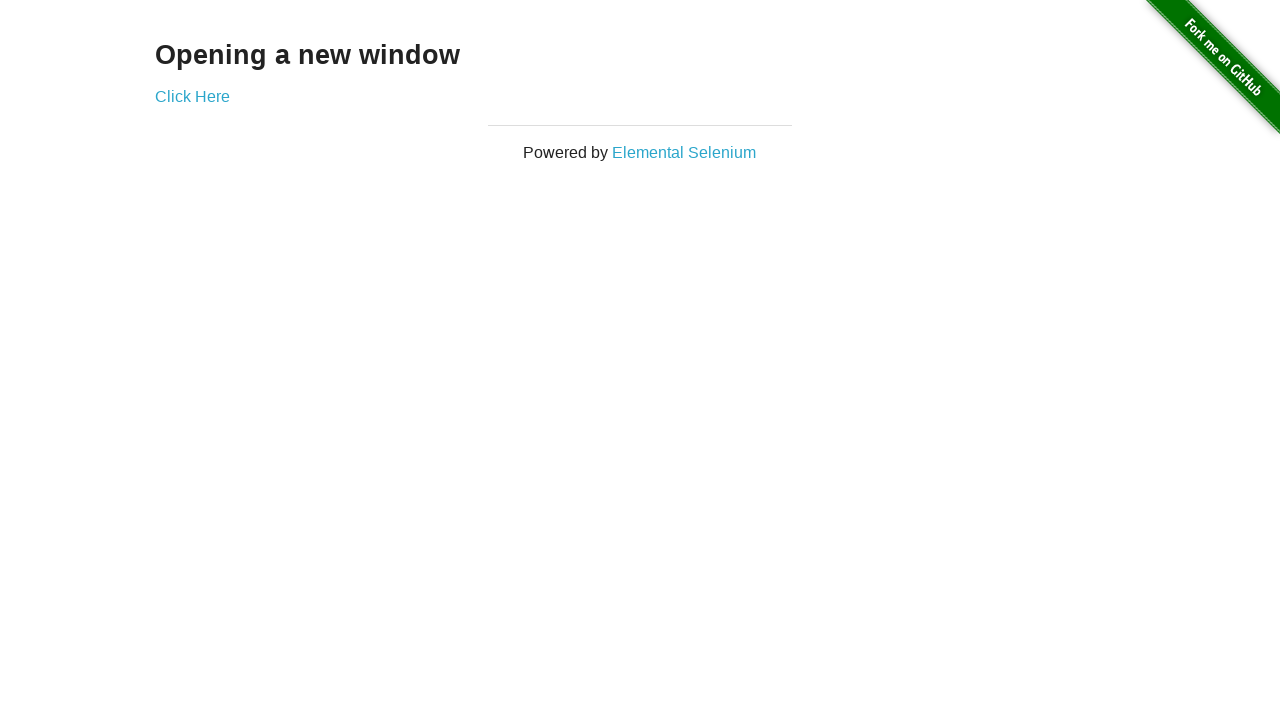

Clicked 'Click Here' link to open new window at (192, 96) on xpath=//a[@target='_blank'][1]
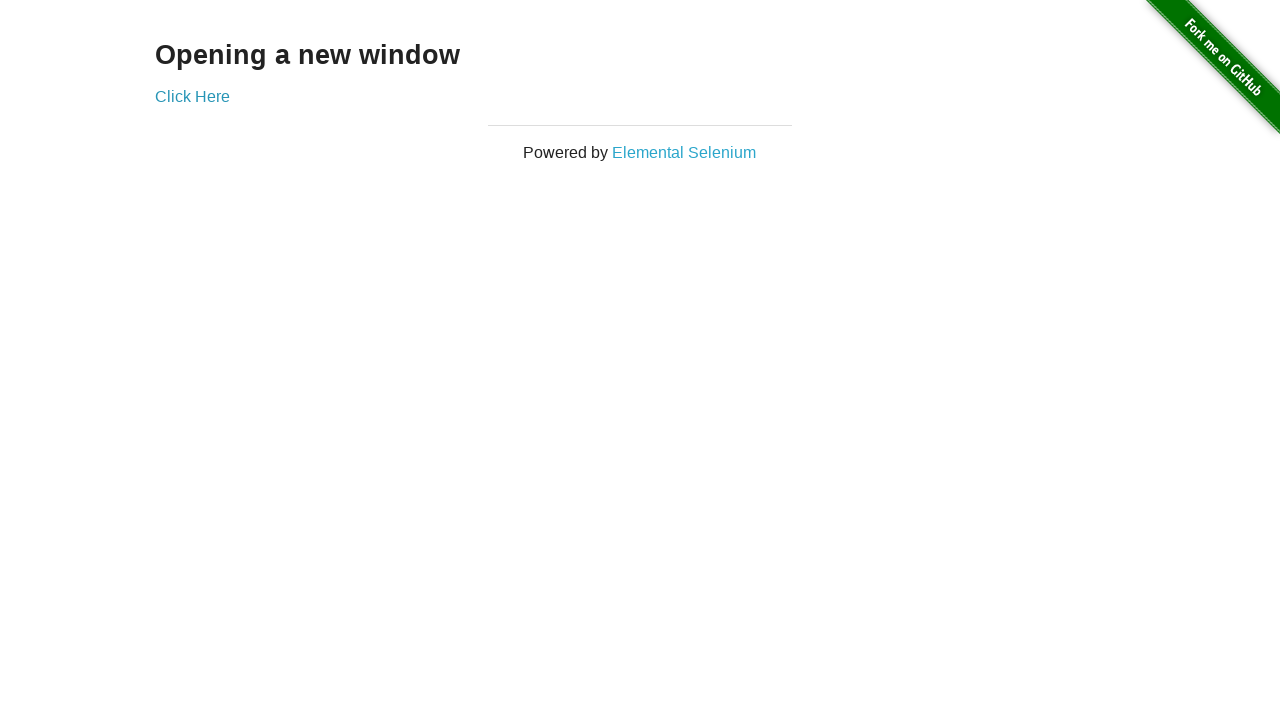

New window opened and captured
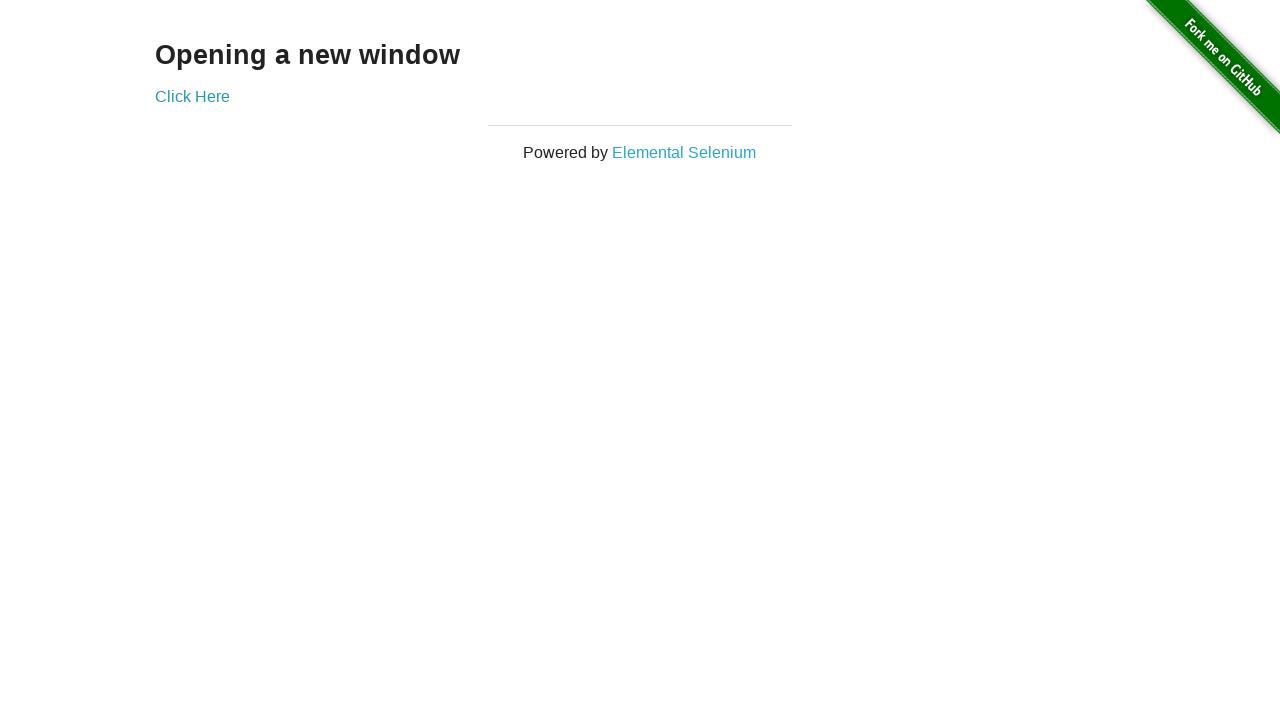

New page finished loading
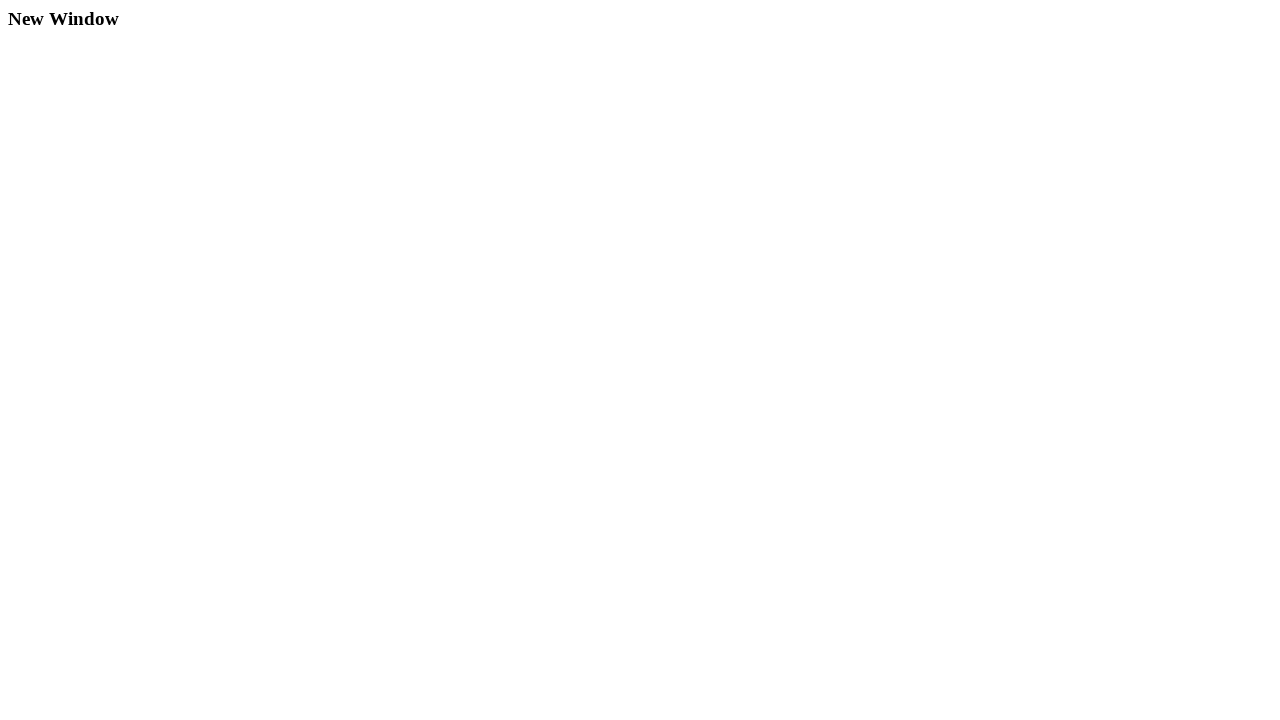

Verified new window title is 'New Window'
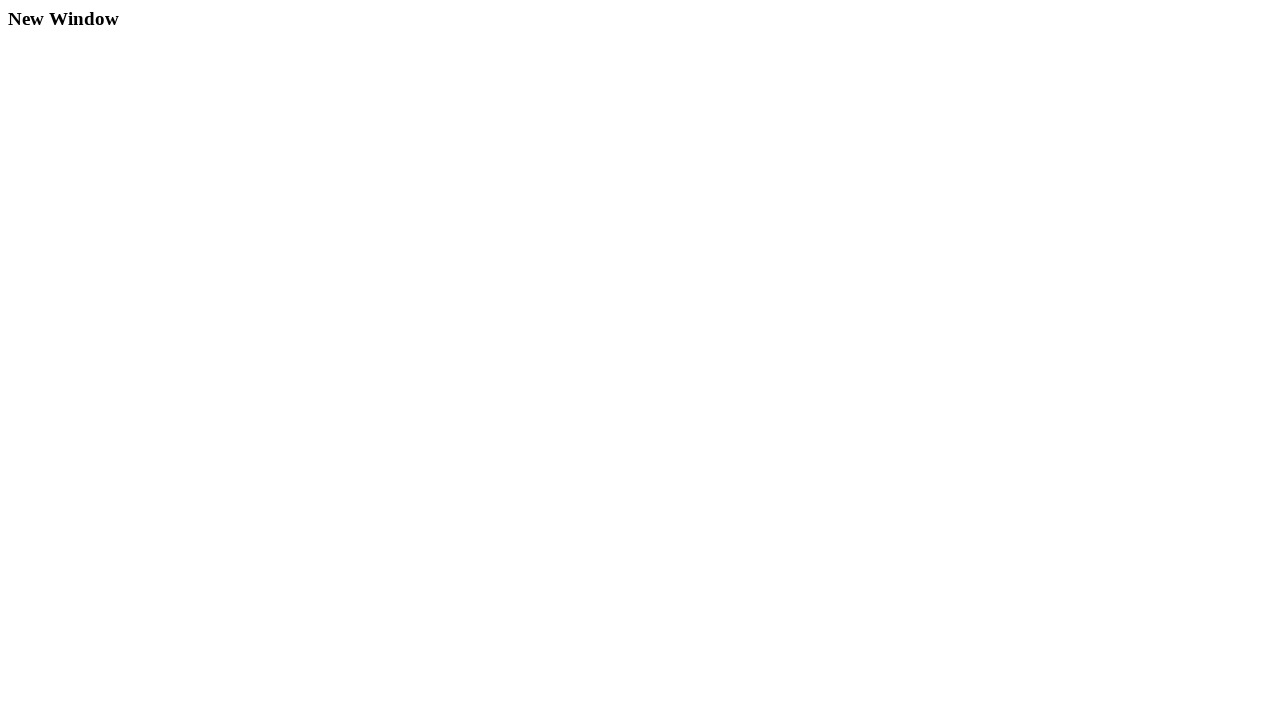

Retrieved heading text from new window
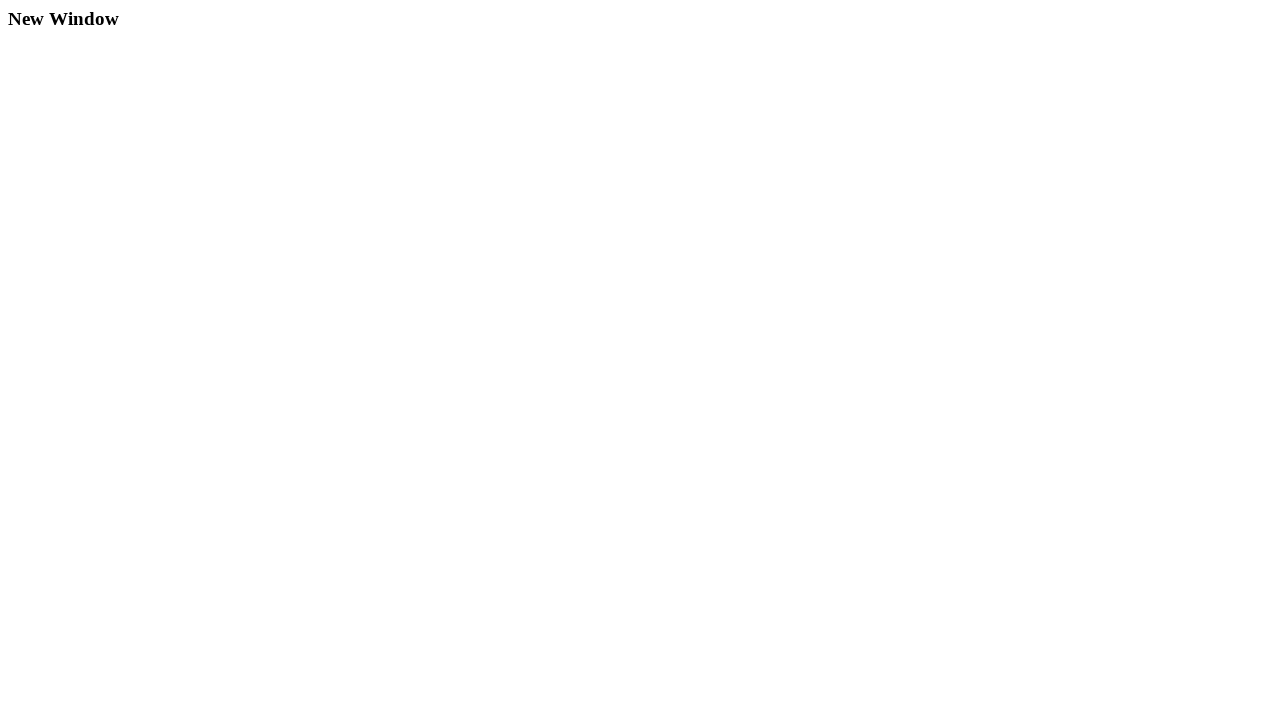

Verified new window heading text is 'New Window'
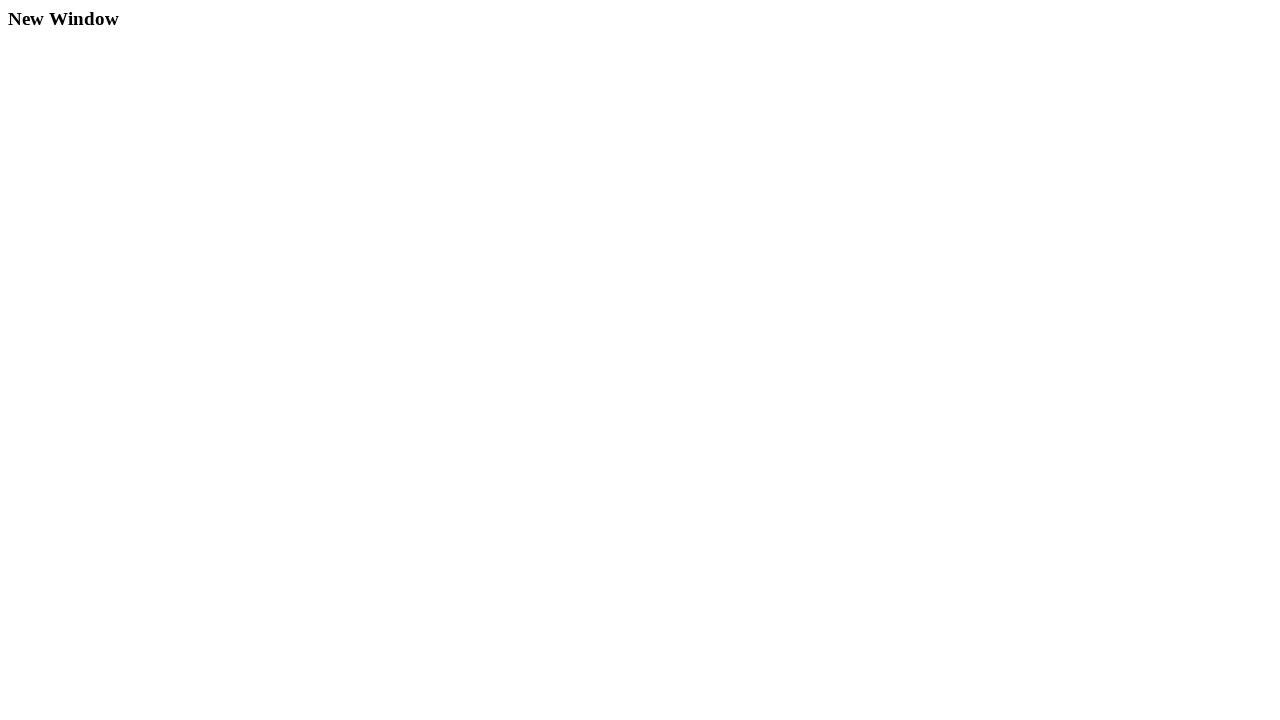

Switched back to original window
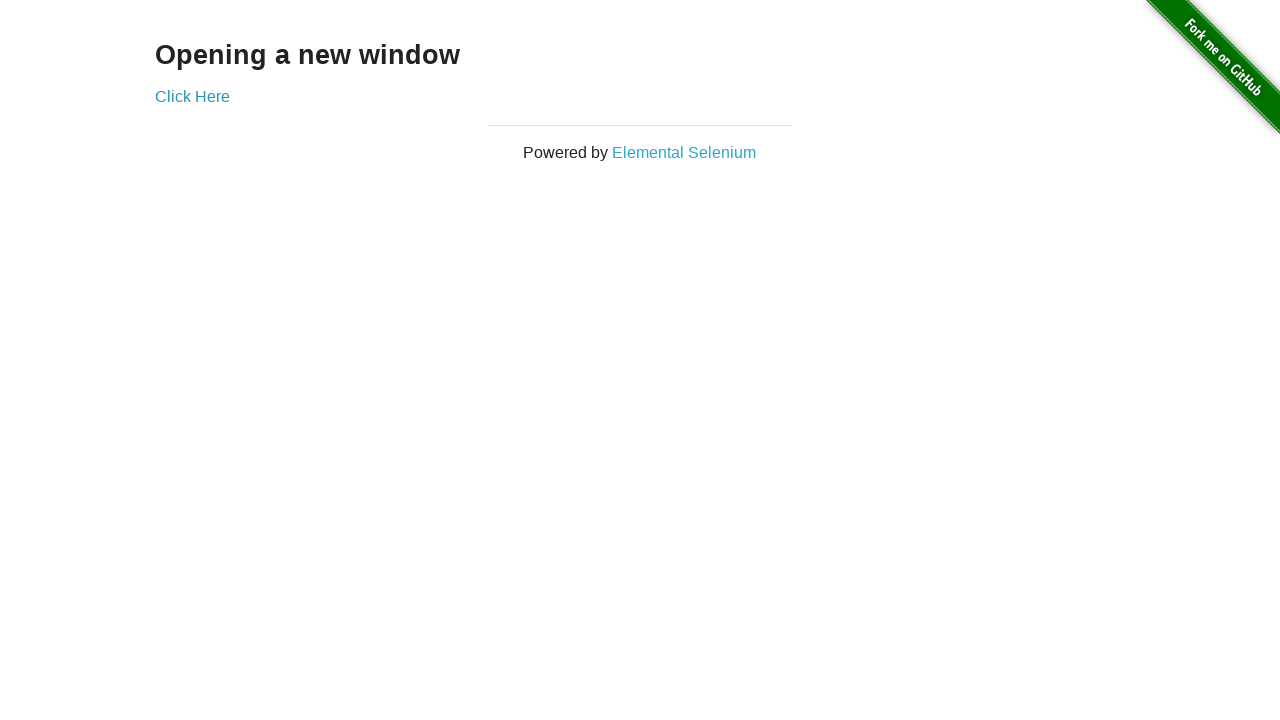

Verified original window title is 'The Internet'
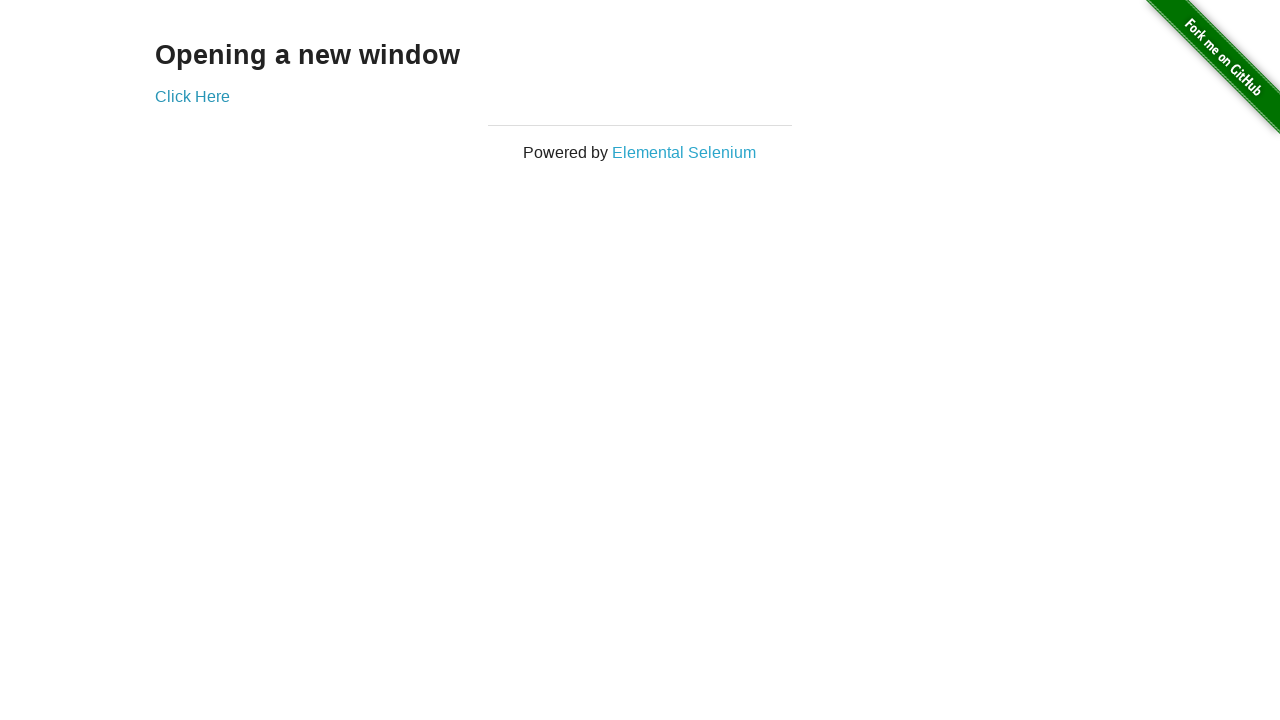

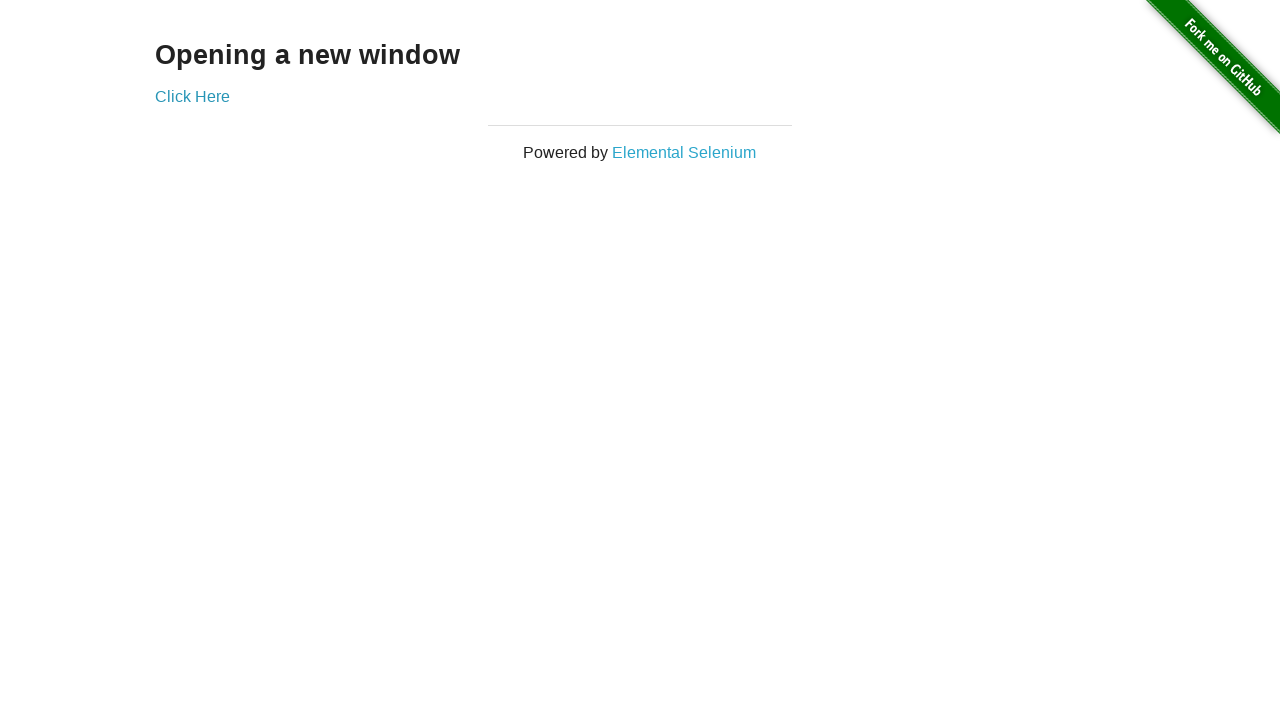